Tests clearing the complete state of all items by checking and then unchecking the "Mark all as complete" checkbox.

Starting URL: https://demo.playwright.dev/todomvc

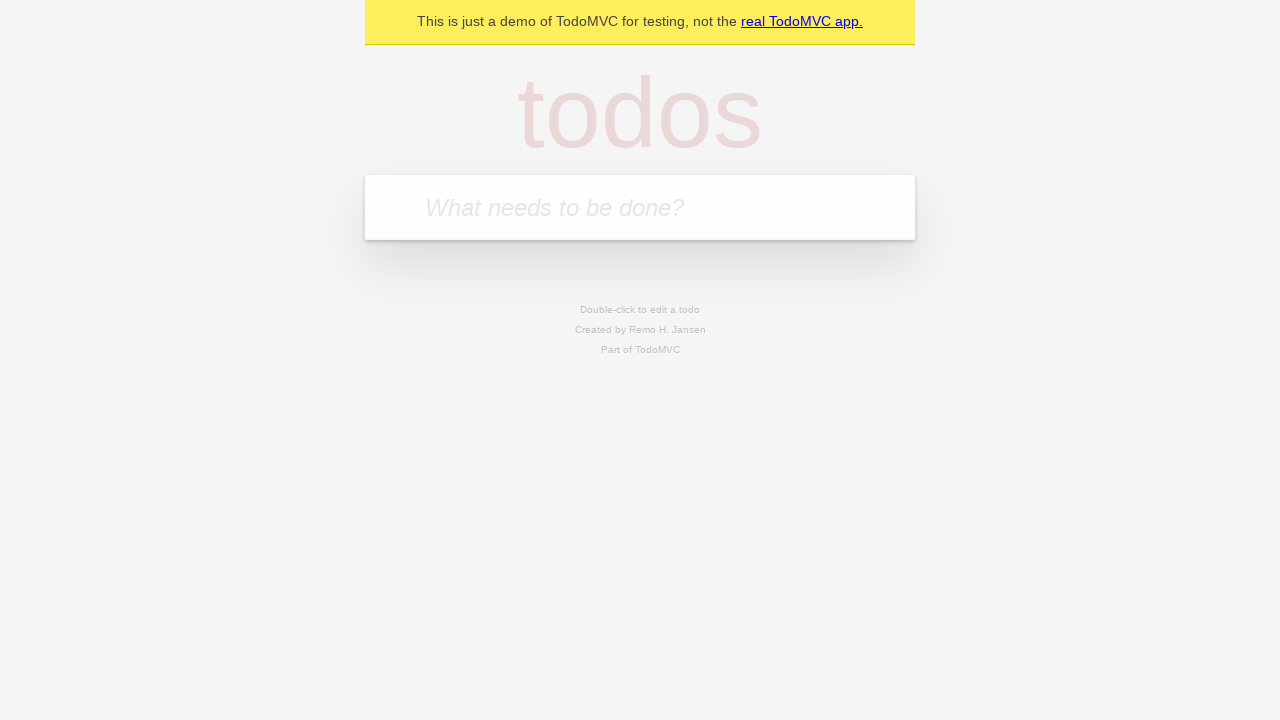

Filled input field with first todo 'buy some cheese' on internal:attr=[placeholder="What needs to be done?"i]
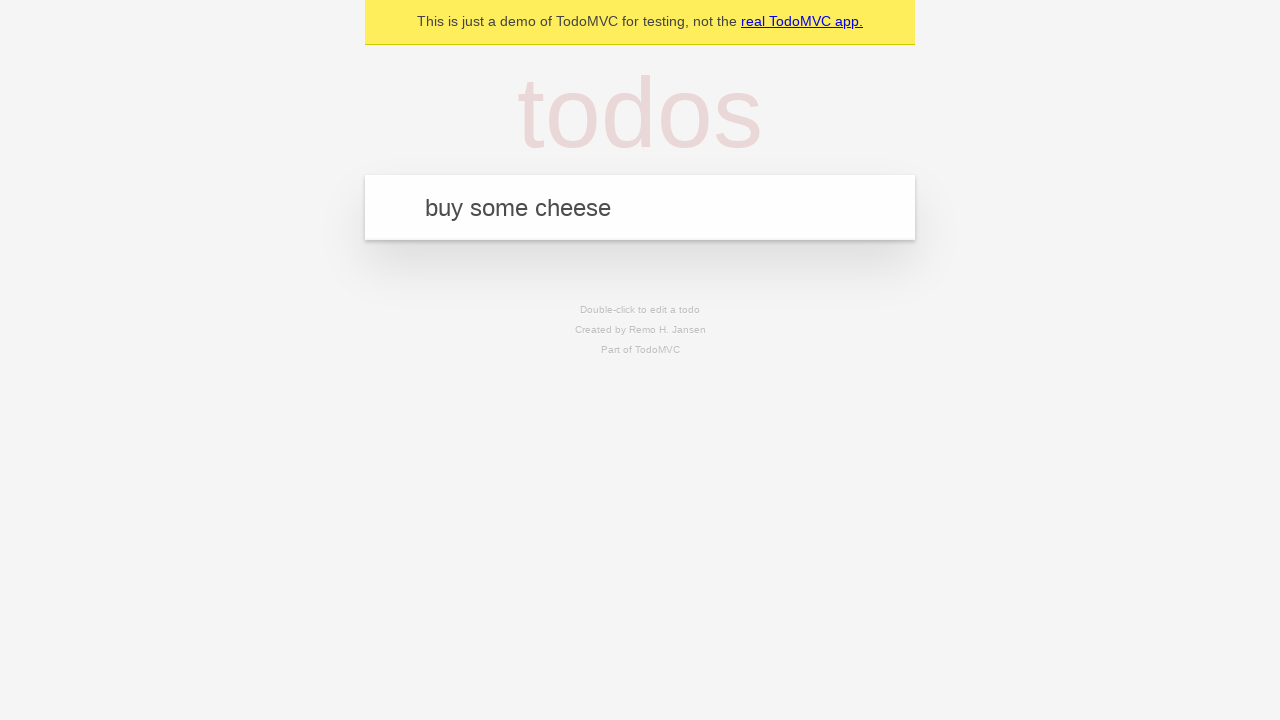

Pressed Enter to add first todo on internal:attr=[placeholder="What needs to be done?"i]
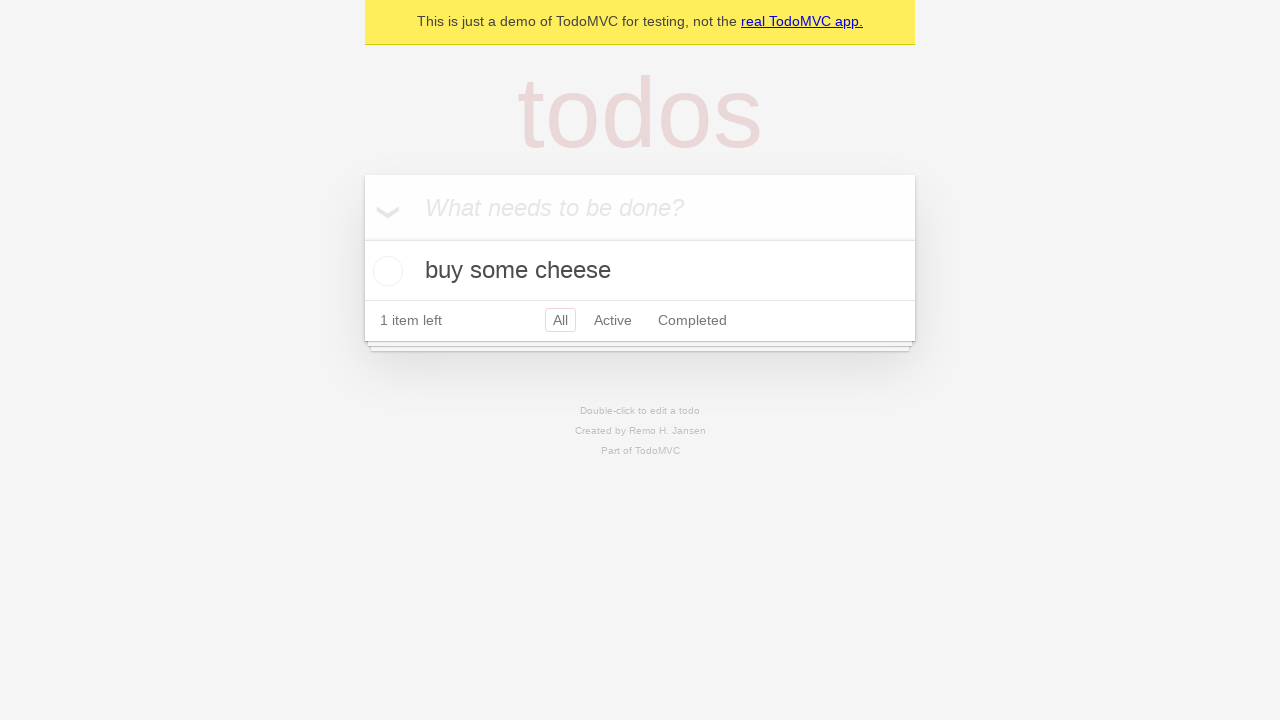

Filled input field with second todo 'feed the cat' on internal:attr=[placeholder="What needs to be done?"i]
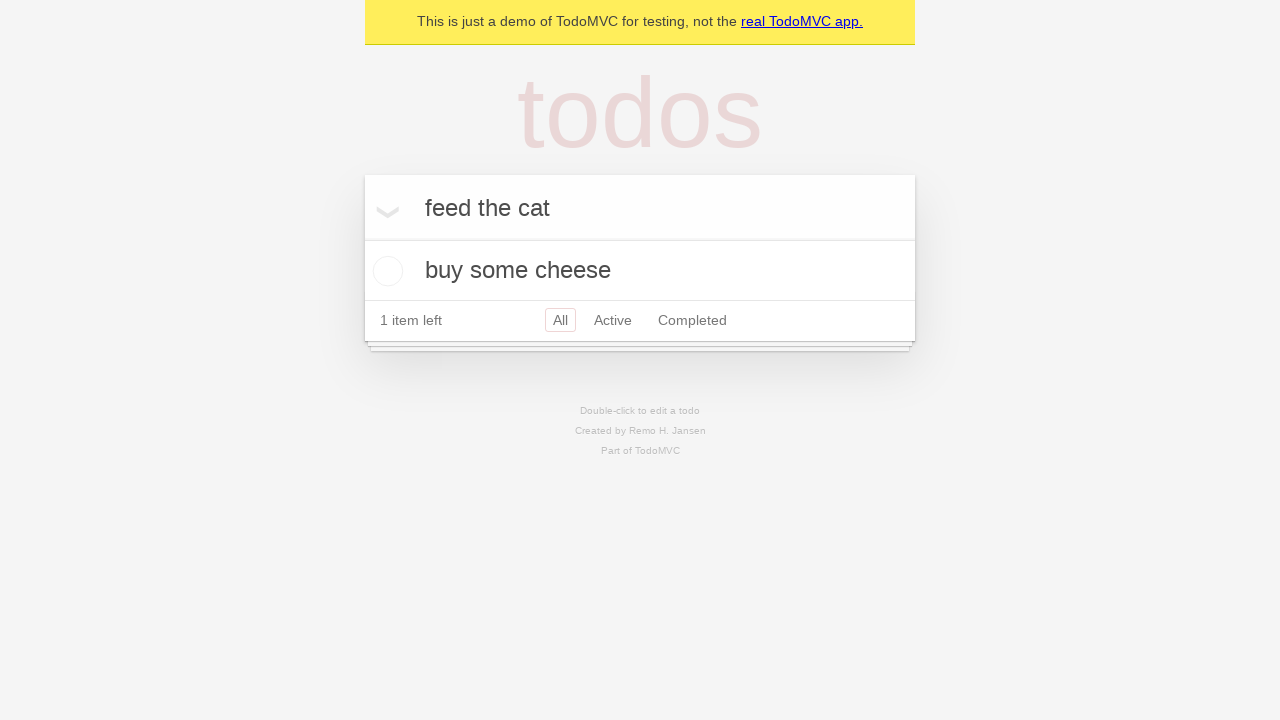

Pressed Enter to add second todo on internal:attr=[placeholder="What needs to be done?"i]
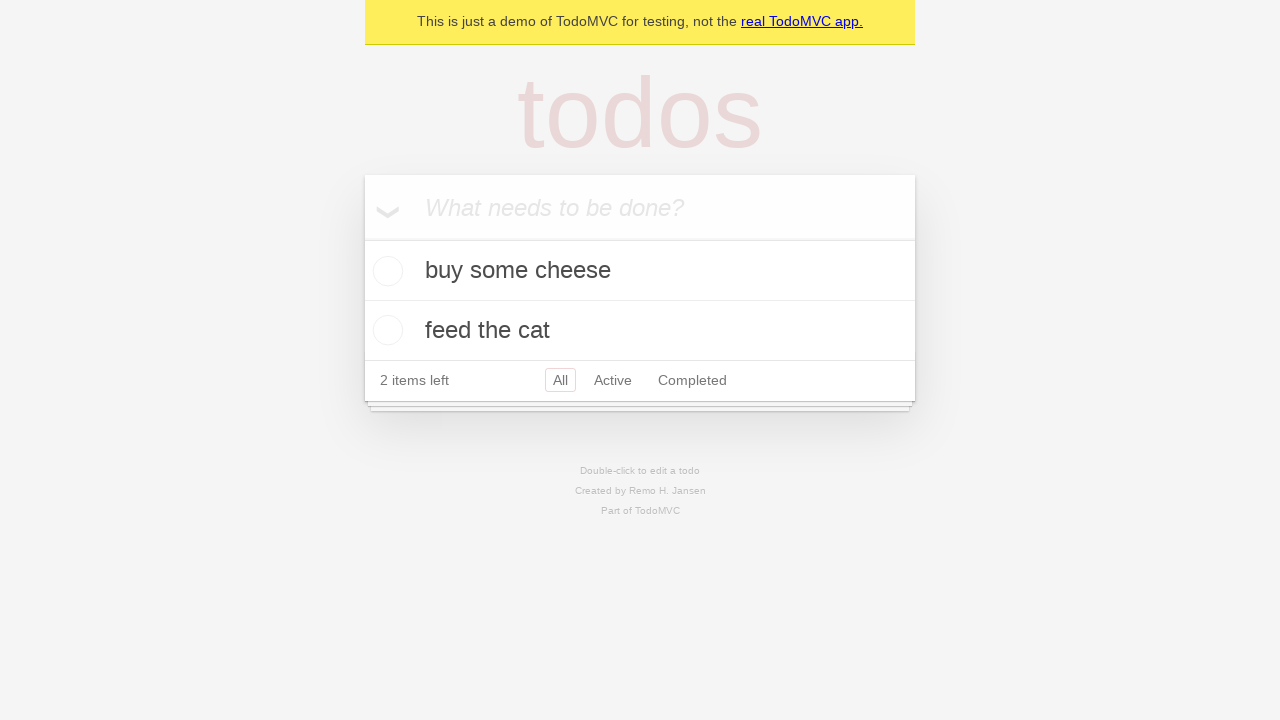

Filled input field with third todo 'book a doctors appointment' on internal:attr=[placeholder="What needs to be done?"i]
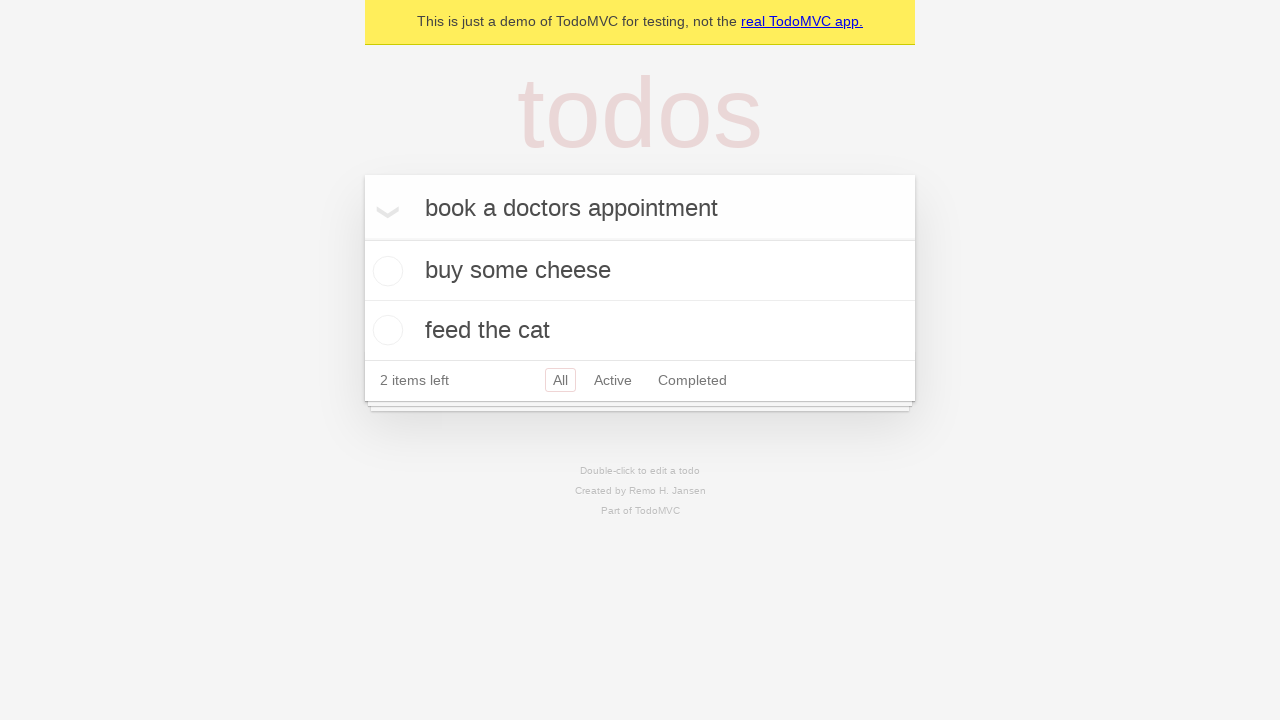

Pressed Enter to add third todo on internal:attr=[placeholder="What needs to be done?"i]
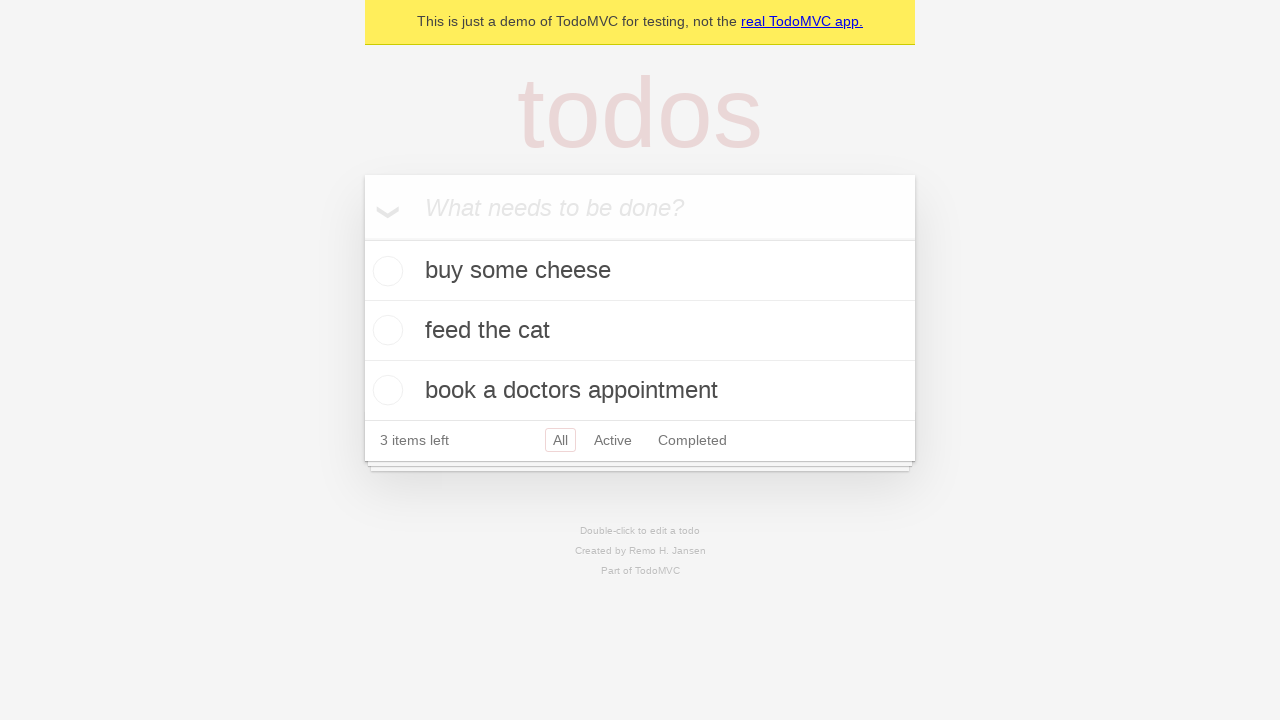

Checked 'Mark all as complete' checkbox to mark all todos as complete at (362, 238) on internal:label="Mark all as complete"i
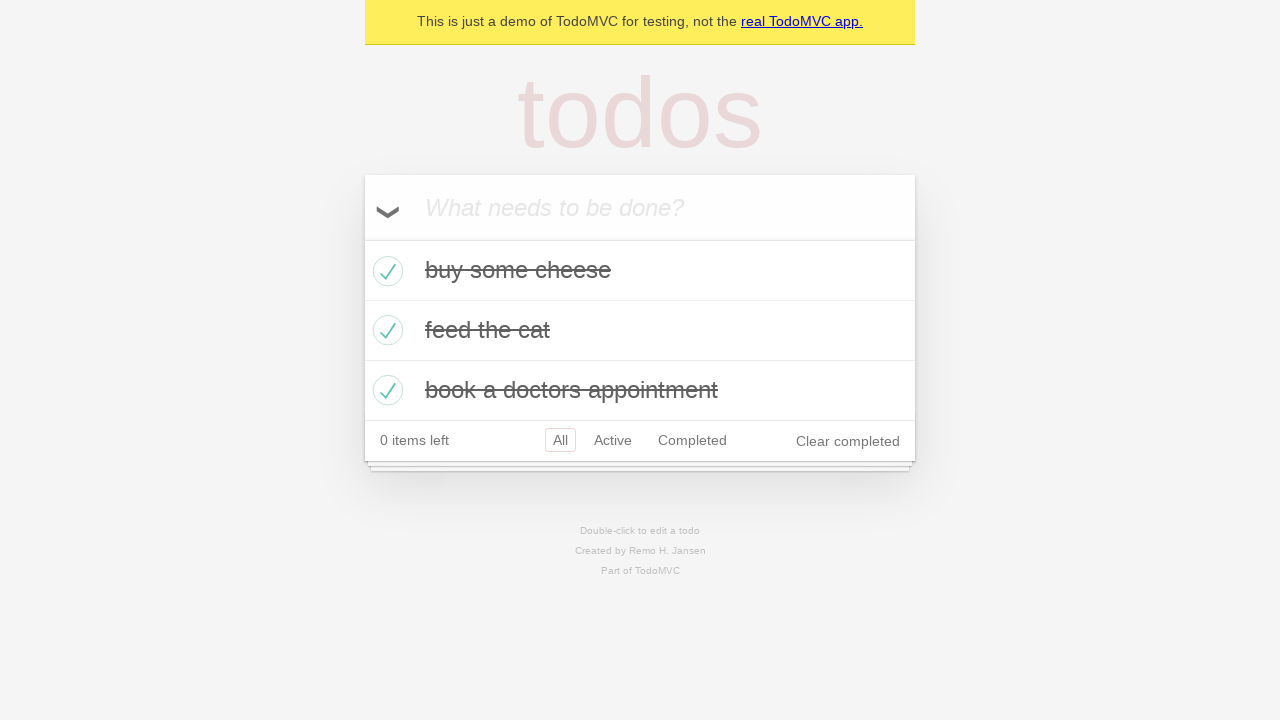

Unchecked 'Mark all as complete' checkbox to clear complete state of all items at (362, 238) on internal:label="Mark all as complete"i
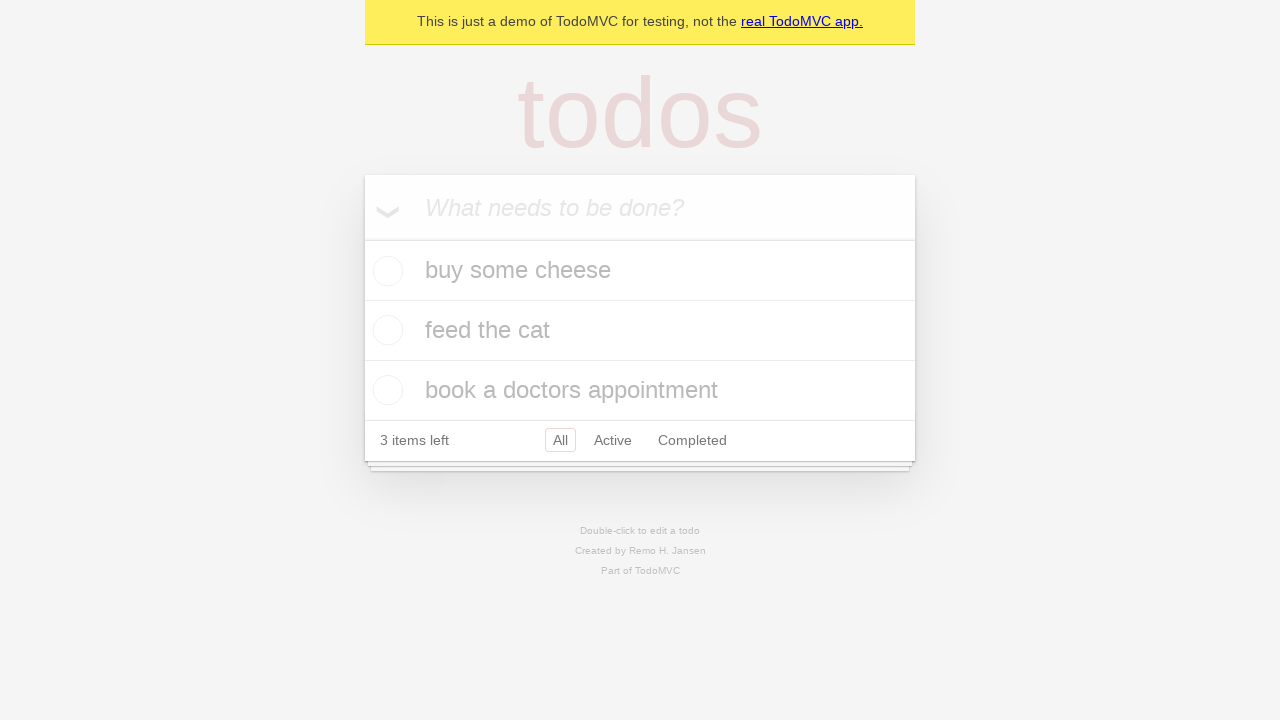

Waited for todo items to appear in uncompleted state
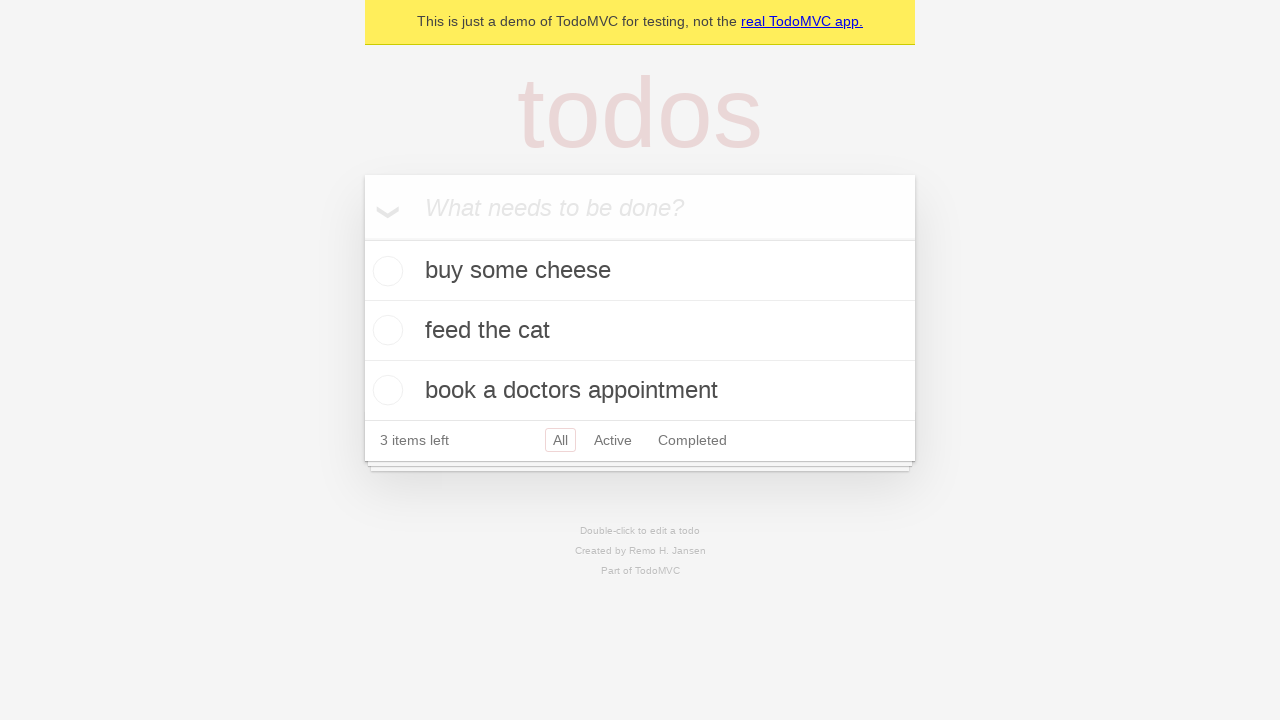

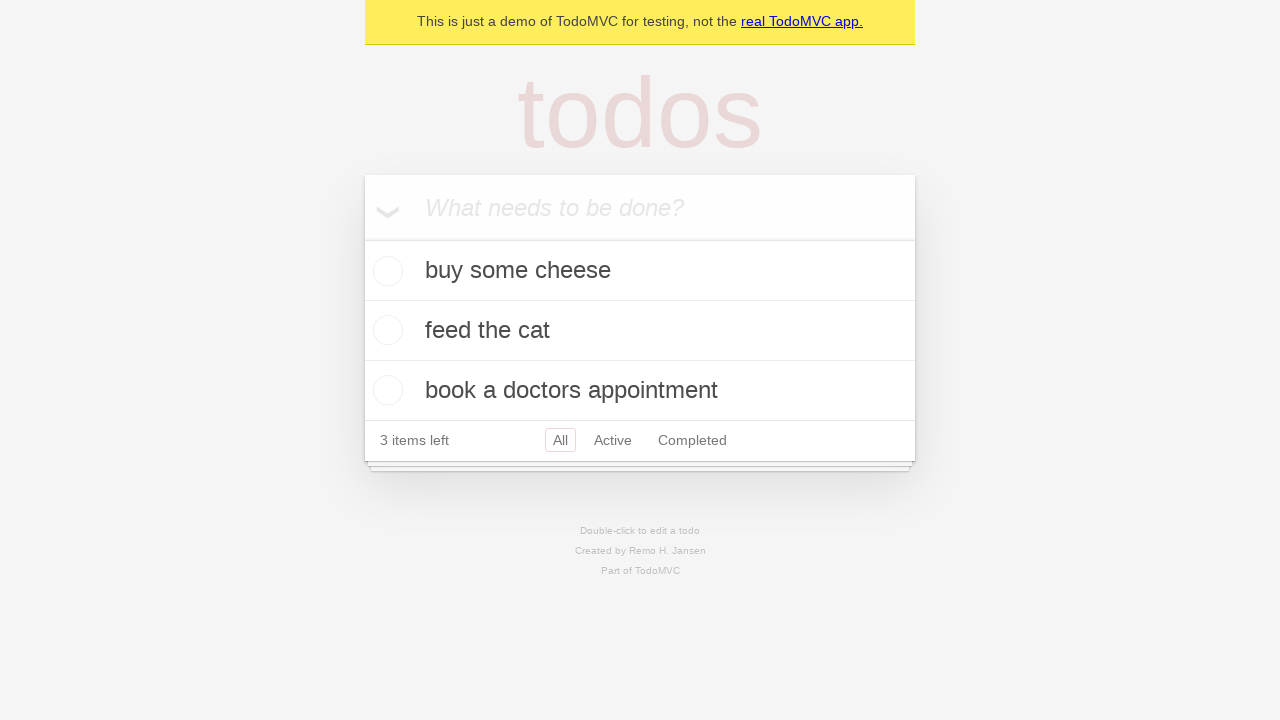